Tests handling of a simple JavaScript alert by clicking a button to trigger the alert, accepting it, and verifying the result message appears

Starting URL: https://training-support.net/webelements/alerts

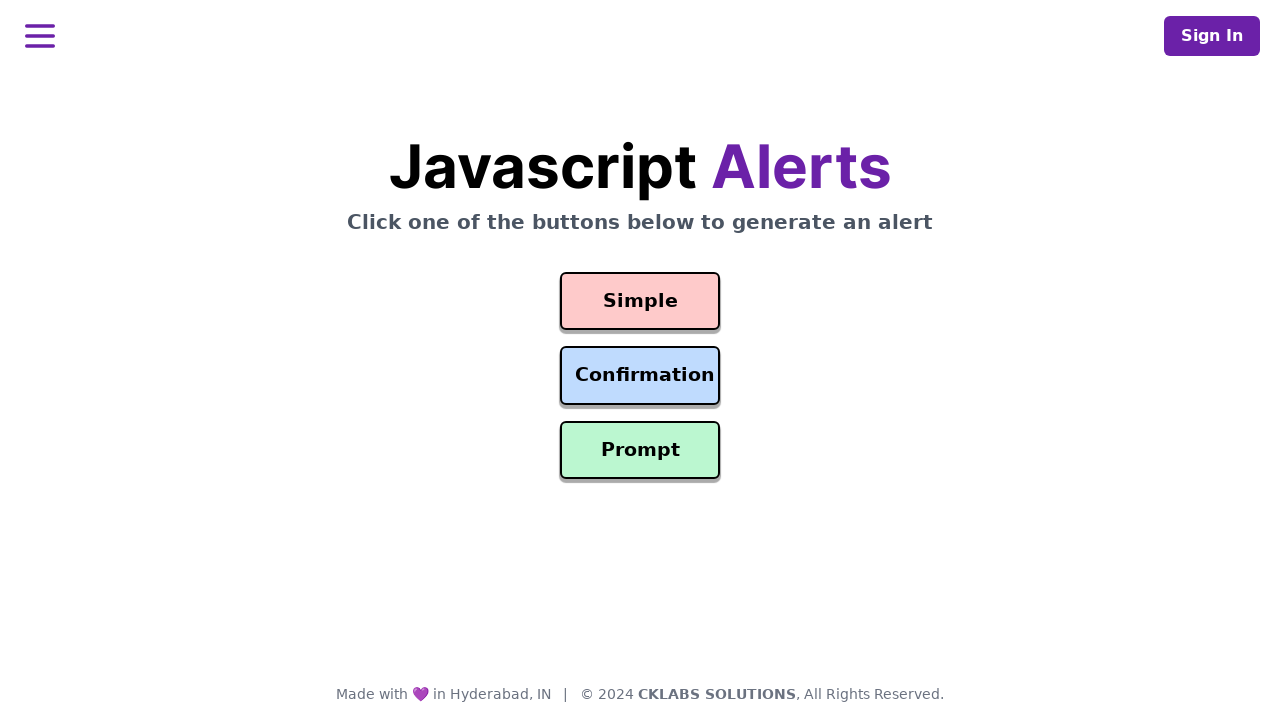

Clicked the simple alert button at (640, 301) on #simple
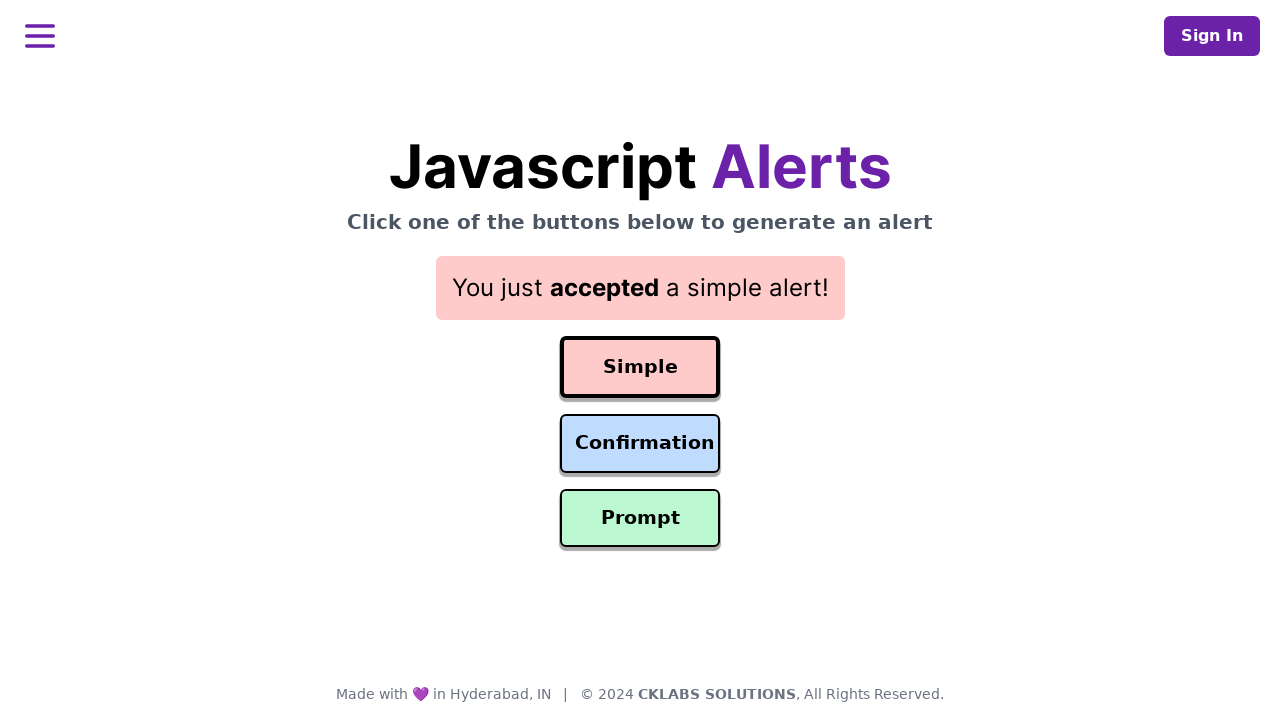

Set up dialog handler to accept alerts
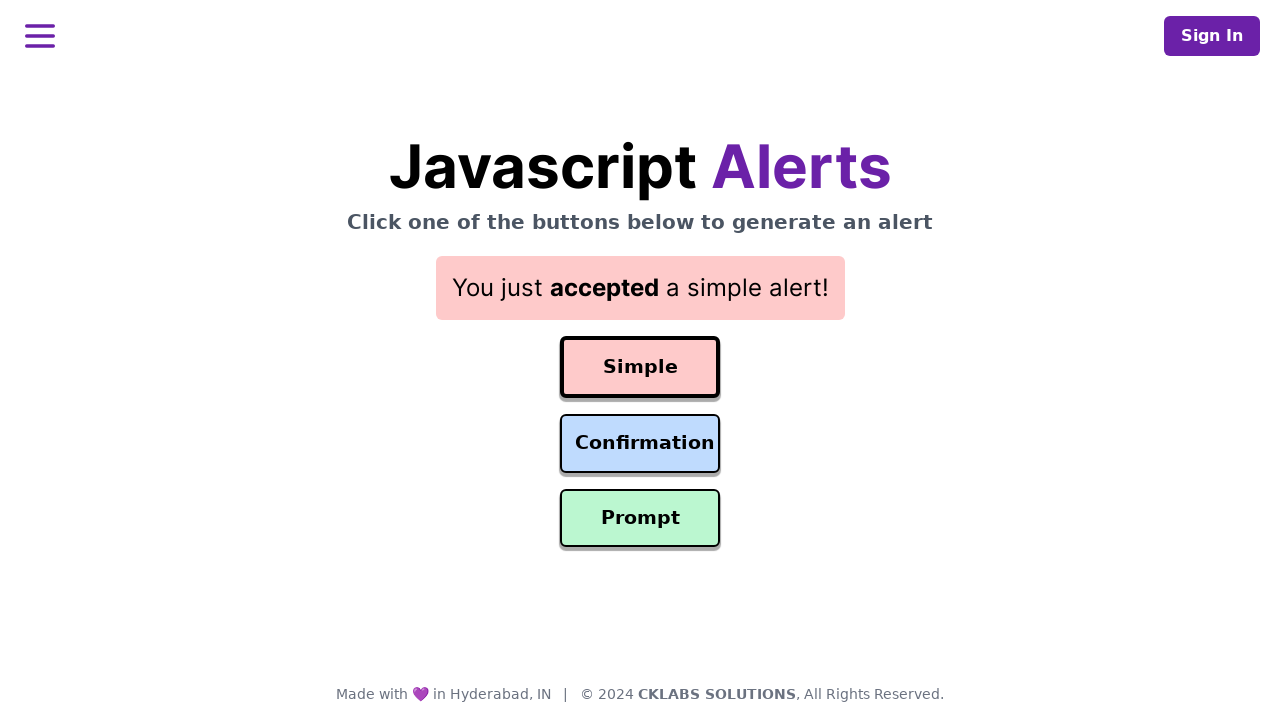

Clicked the simple alert button again to trigger alert with handler active at (640, 367) on #simple
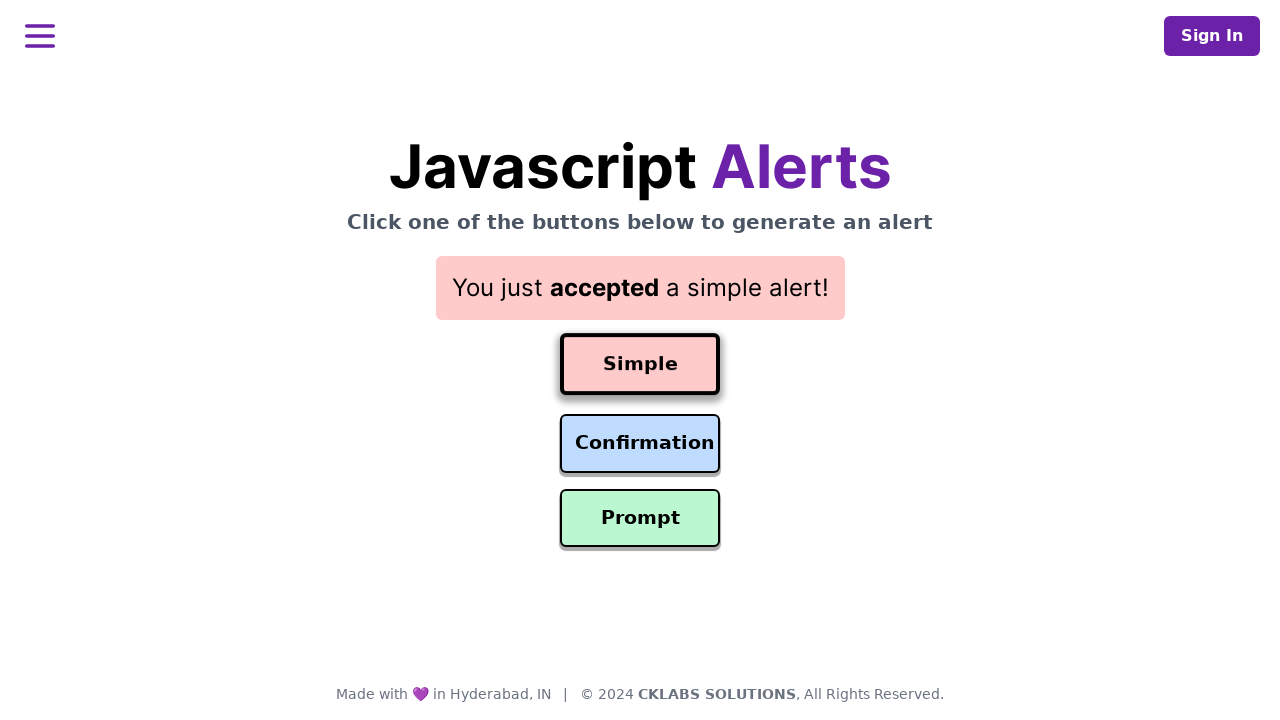

Result message appeared after alert acceptance
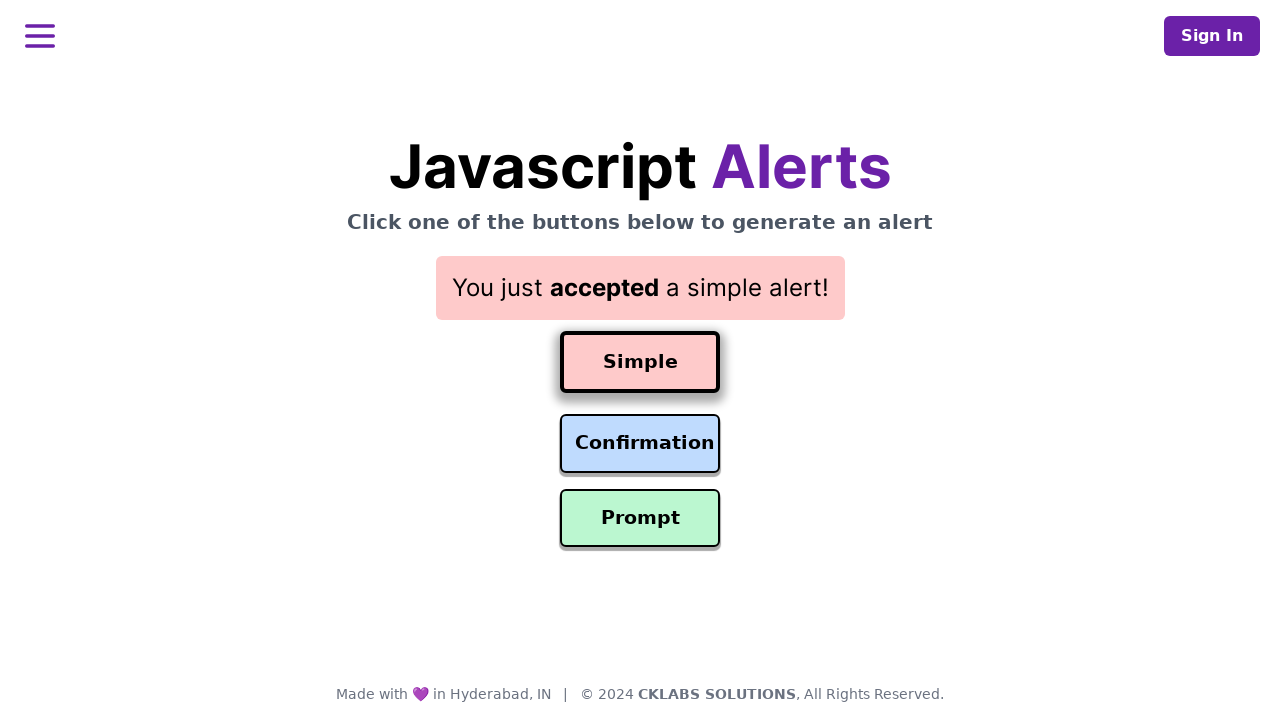

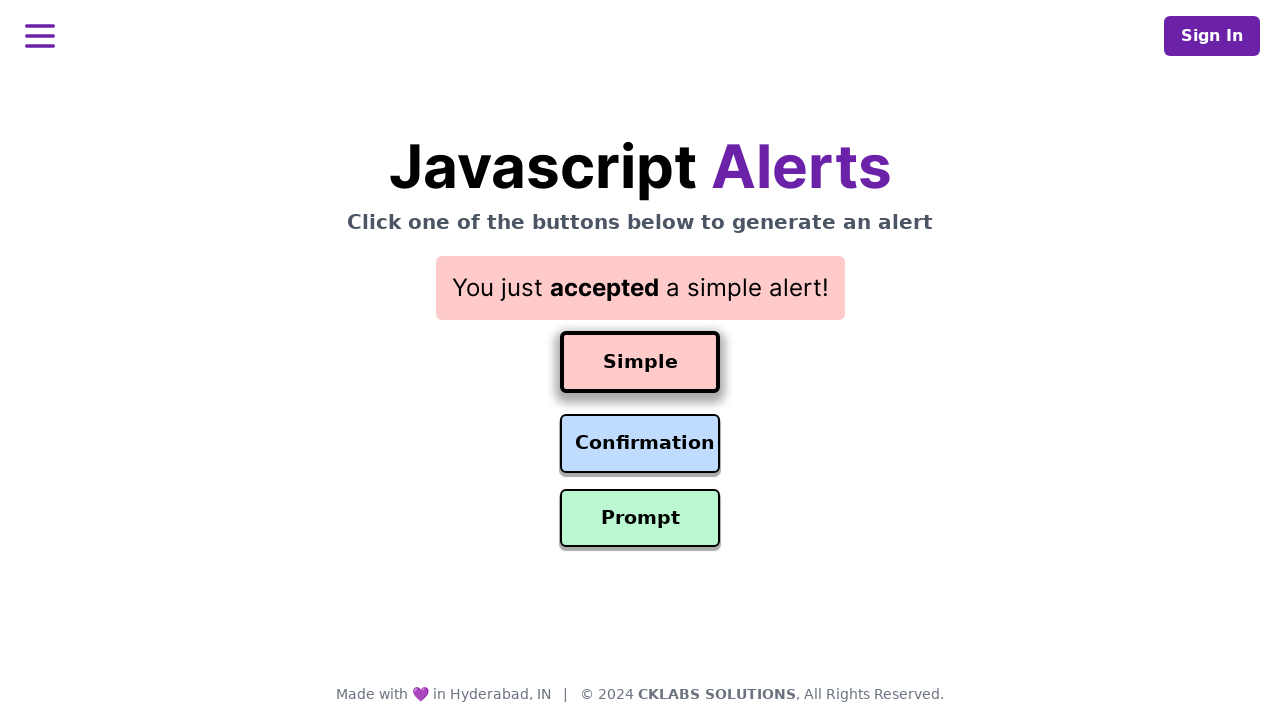